Clicks on a feature menu to view feature details

Starting URL: https://www.bankofamerica.com

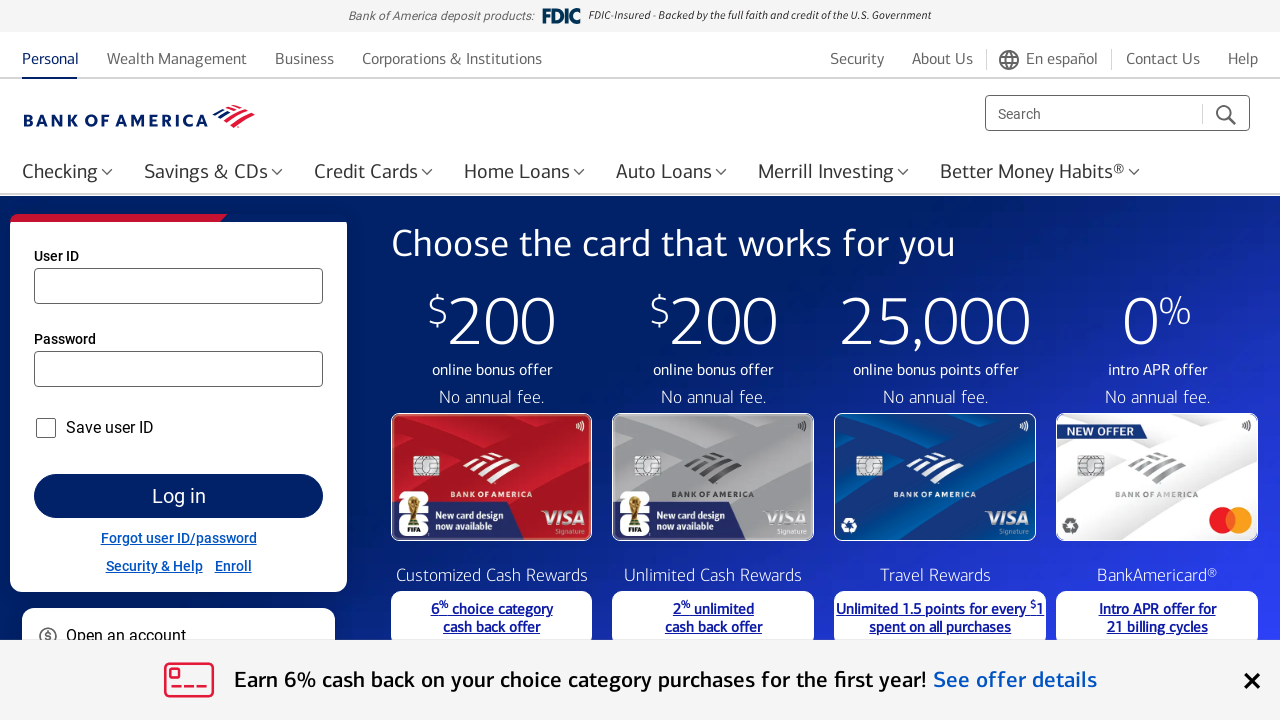

Navigated to Bank of America homepage
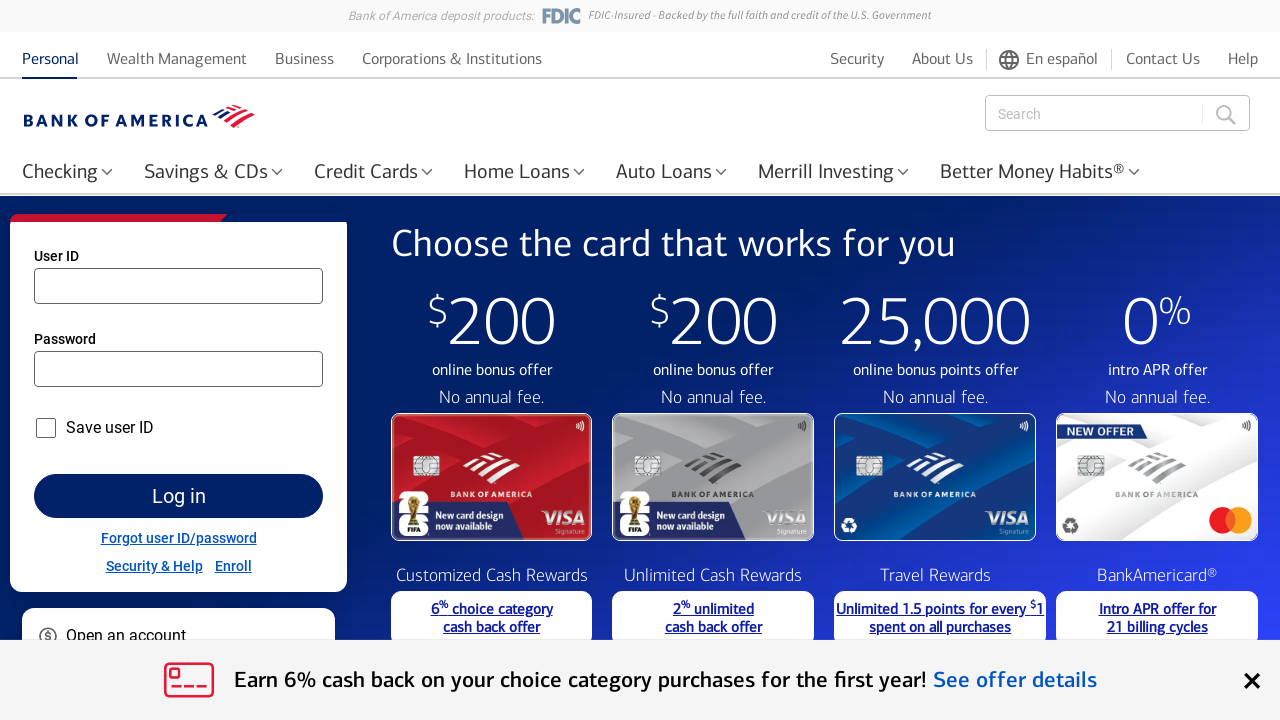

Clicked on feature menu to view feature details at (1109, 360) on xpath=//a[contains(text(),'Get started')]
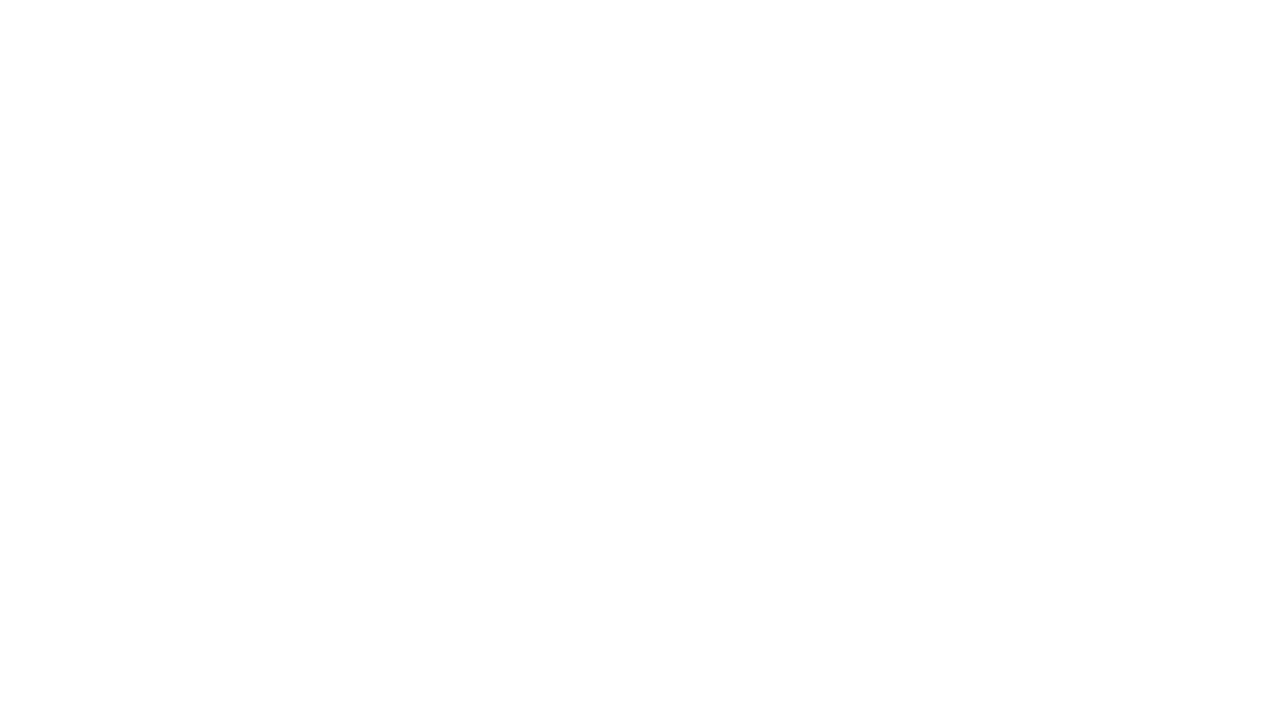

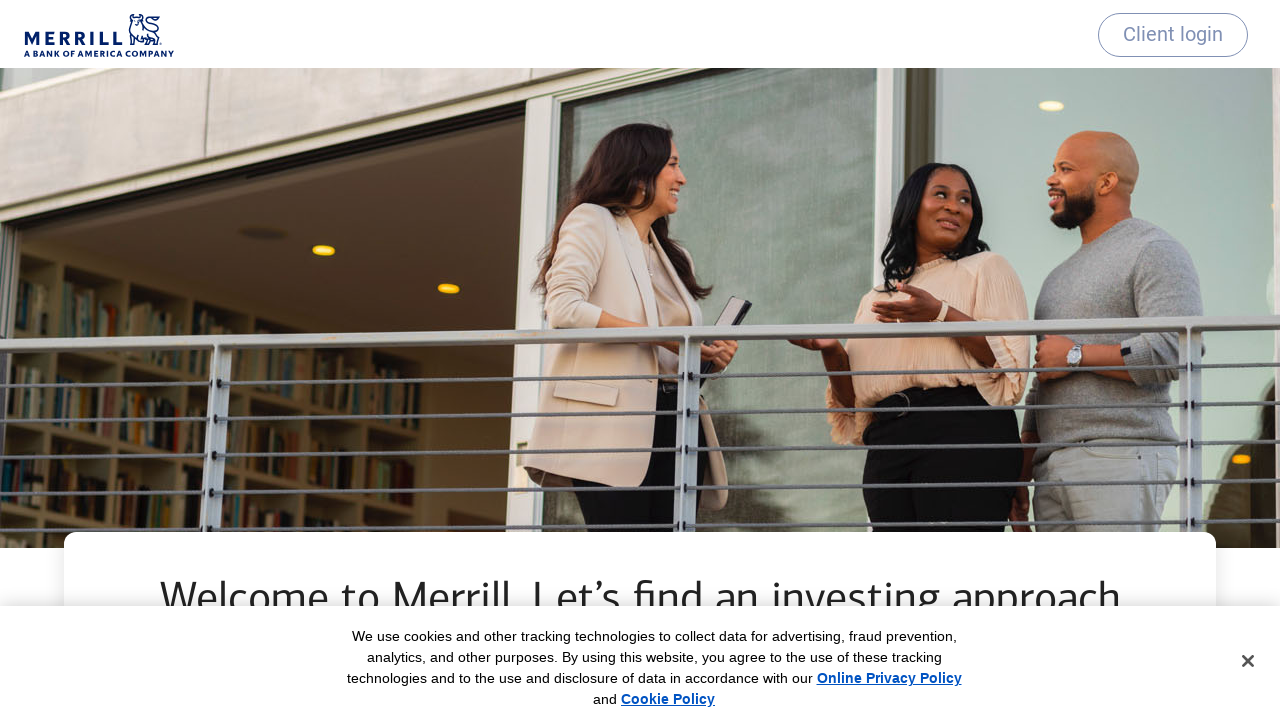